Tests keyboard key press functionality by sending space and tab keys to elements and verifying the displayed result text matches the expected key pressed.

Starting URL: http://the-internet.herokuapp.com/key_presses

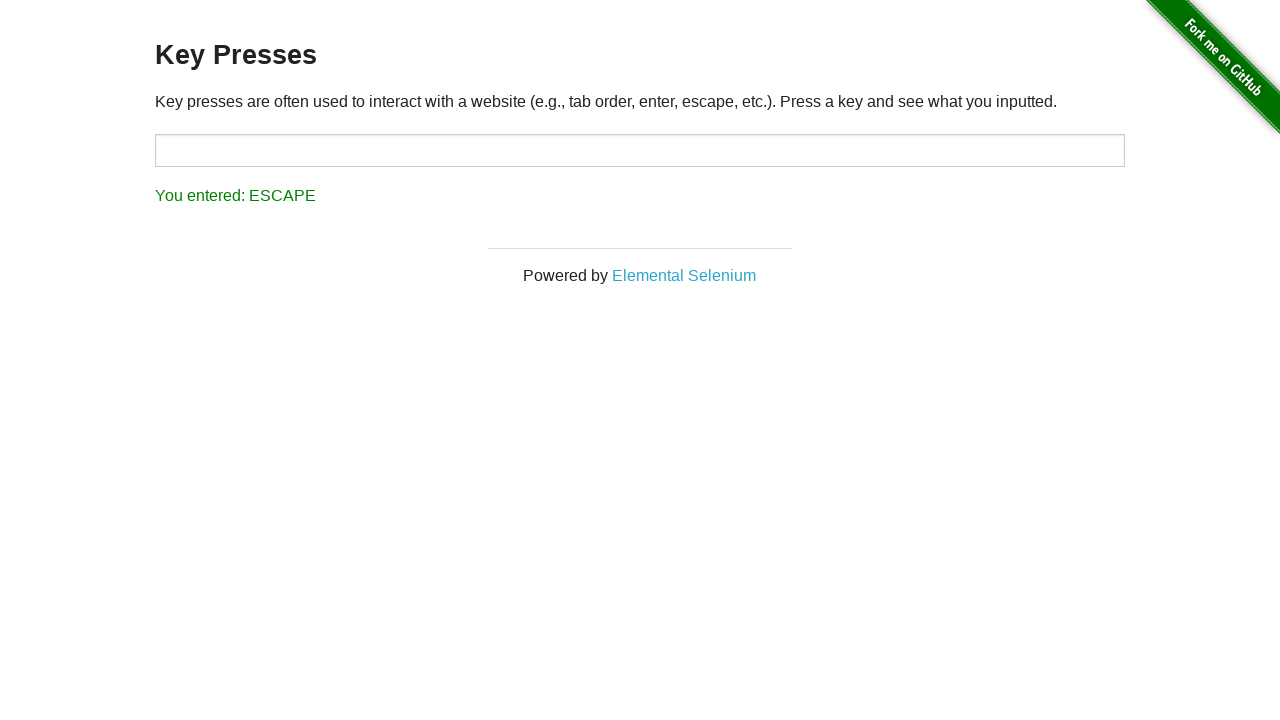

Pressed Space key on target element on #target
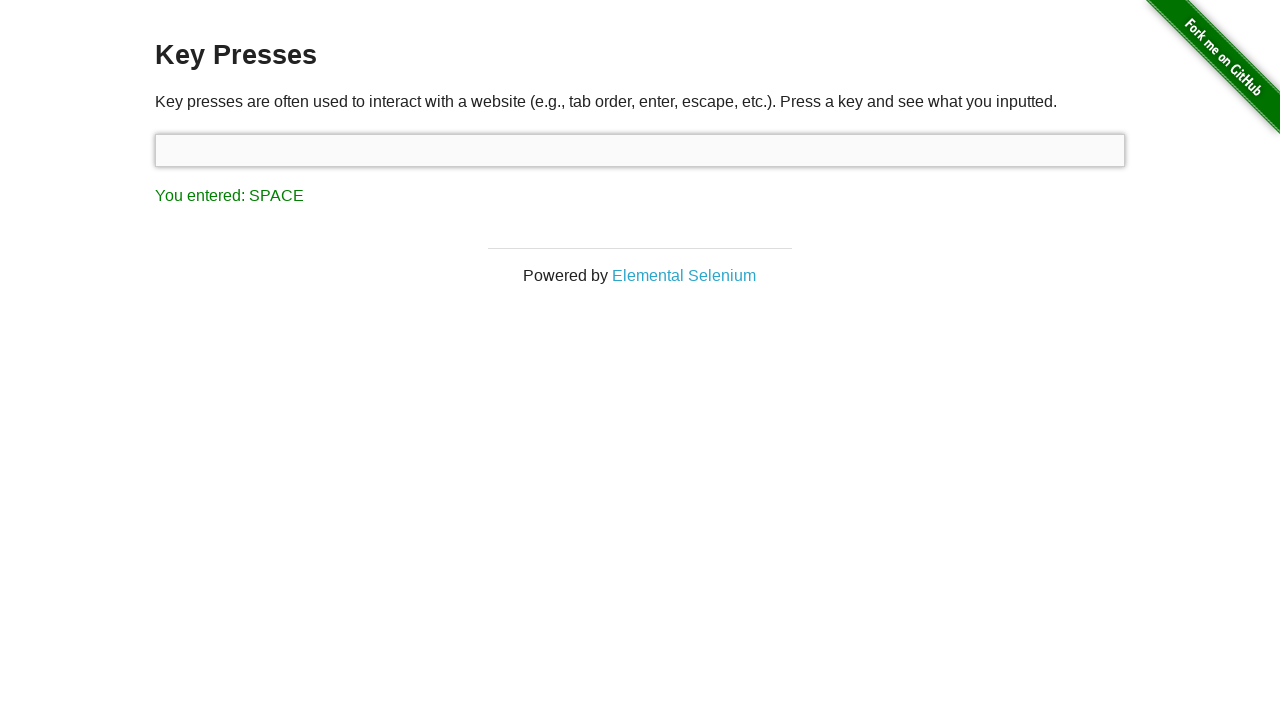

Result element loaded after Space key press
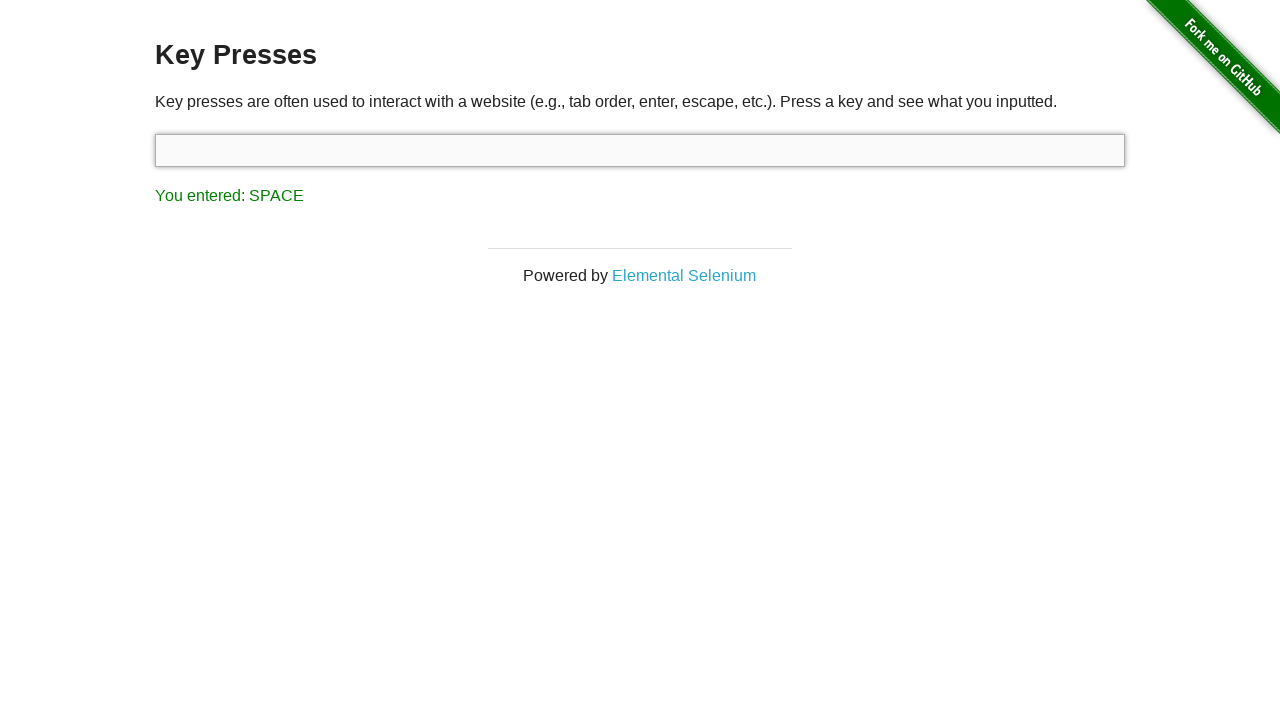

Retrieved result text content
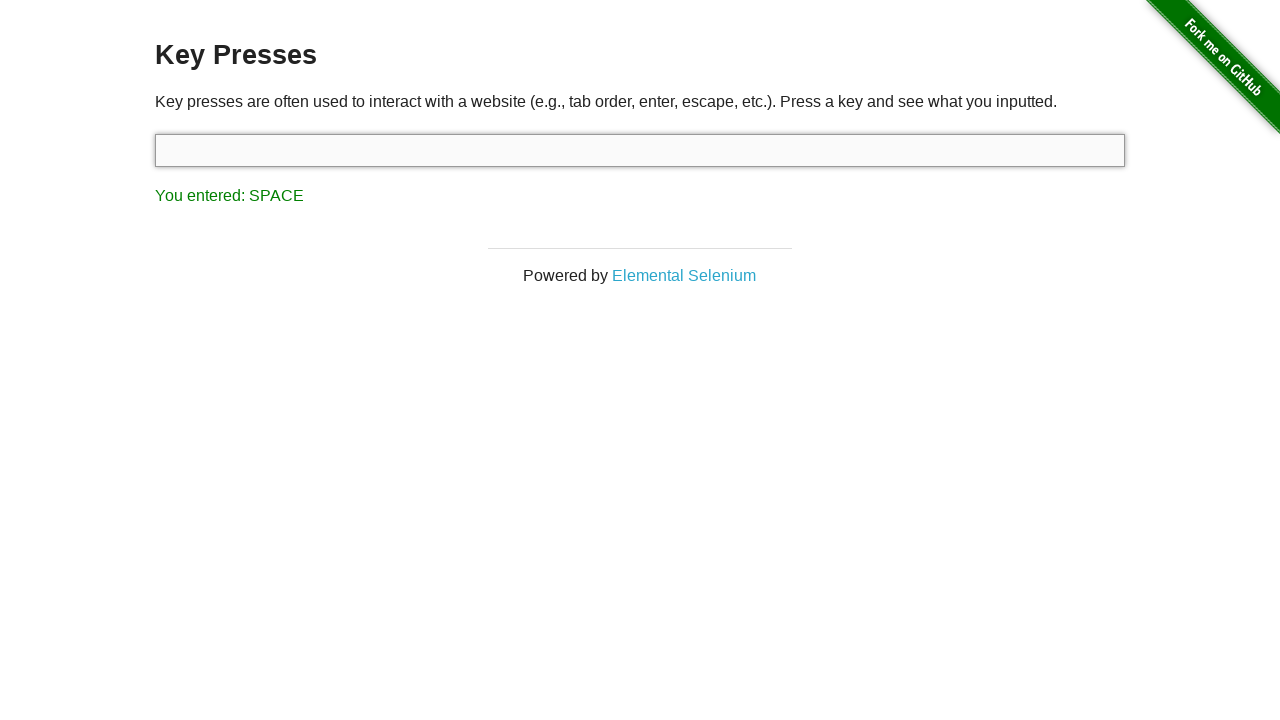

Verified Space key press result matches expected text 'You entered: SPACE'
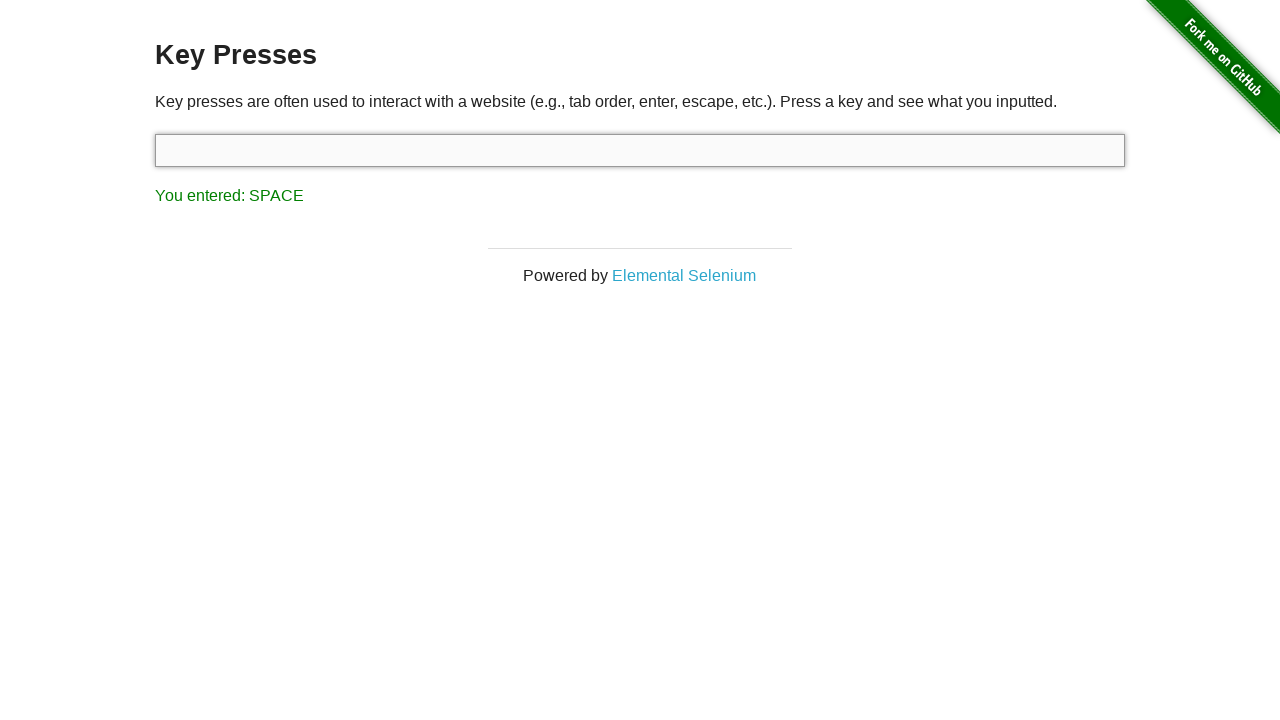

Pressed Tab key using keyboard
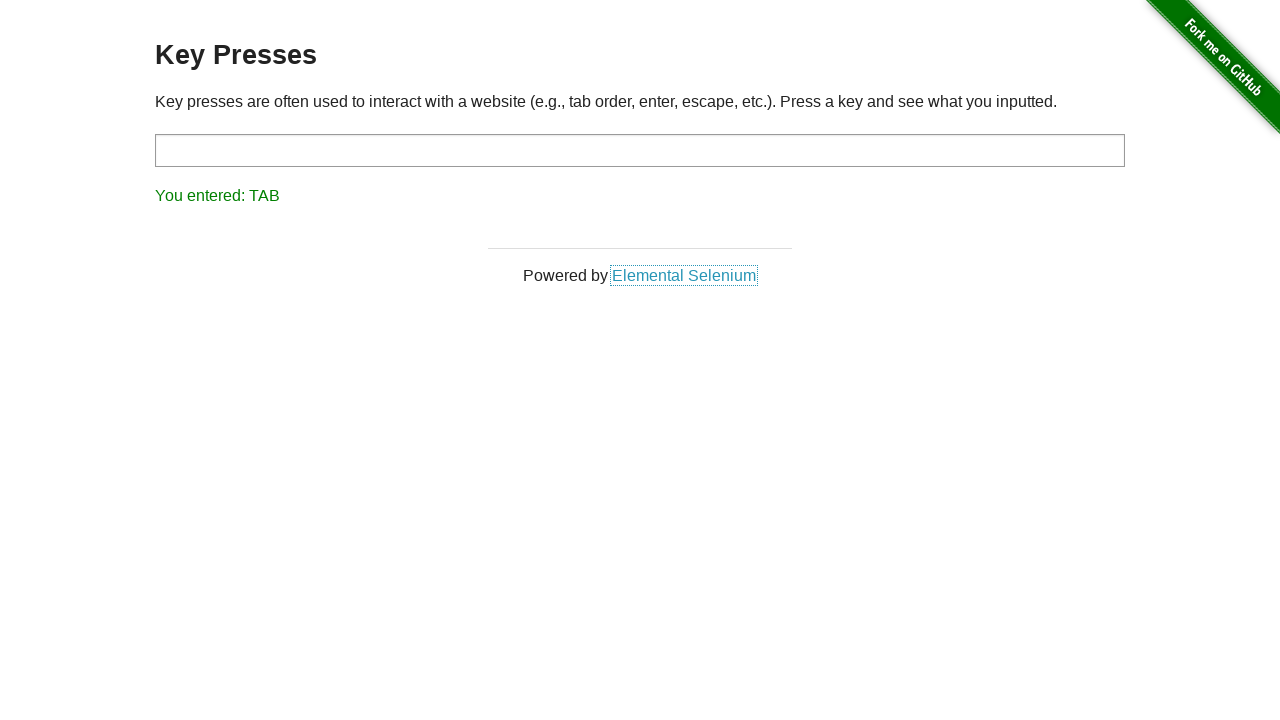

Retrieved result text content after Tab key press
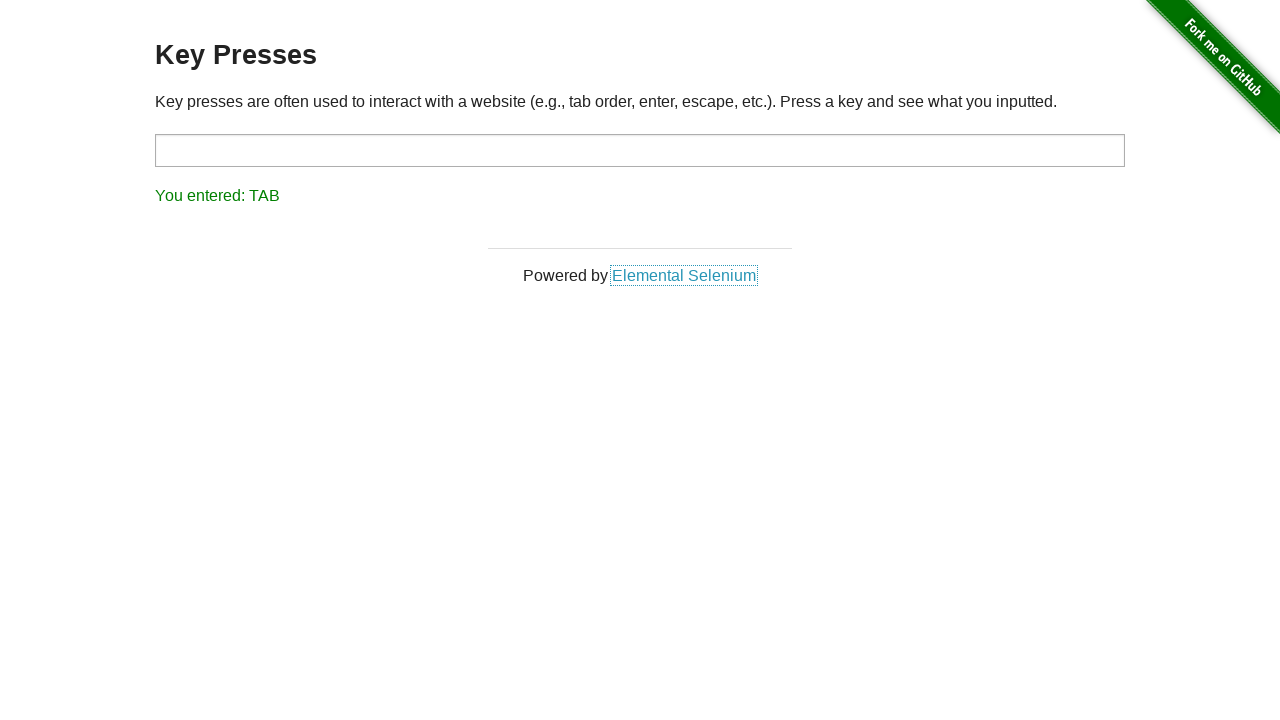

Verified Tab key press result matches expected text 'You entered: TAB'
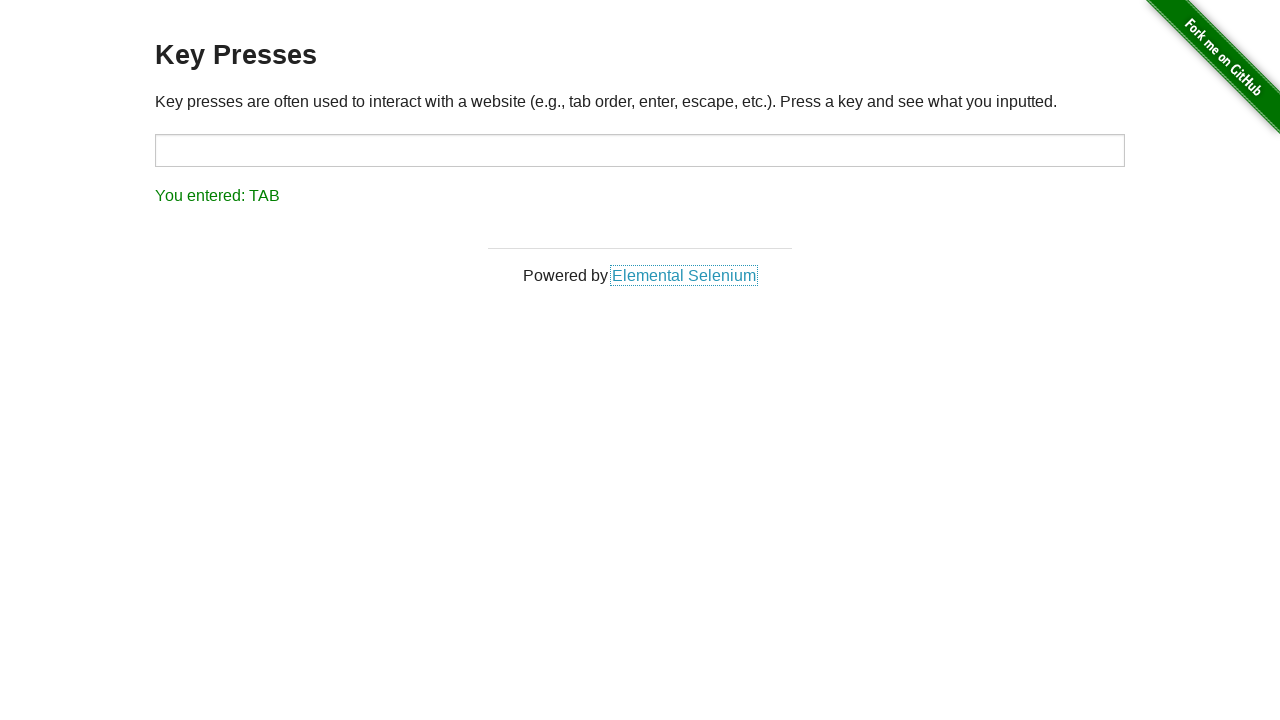

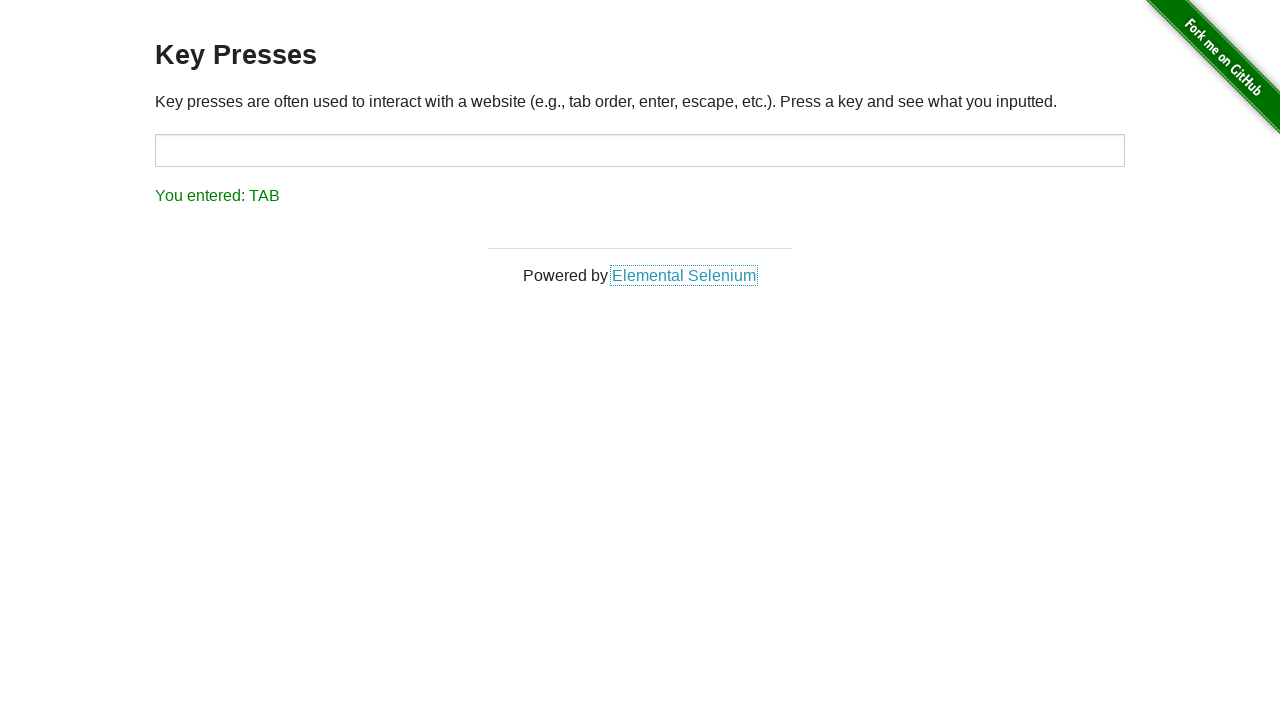